Tests a checkout form by filling in customer details including name, address, country, state, zip code, and payment information (credit card details), then submitting the form.

Starting URL: https://getbootstrap.com/docs/4.3/examples/checkout/

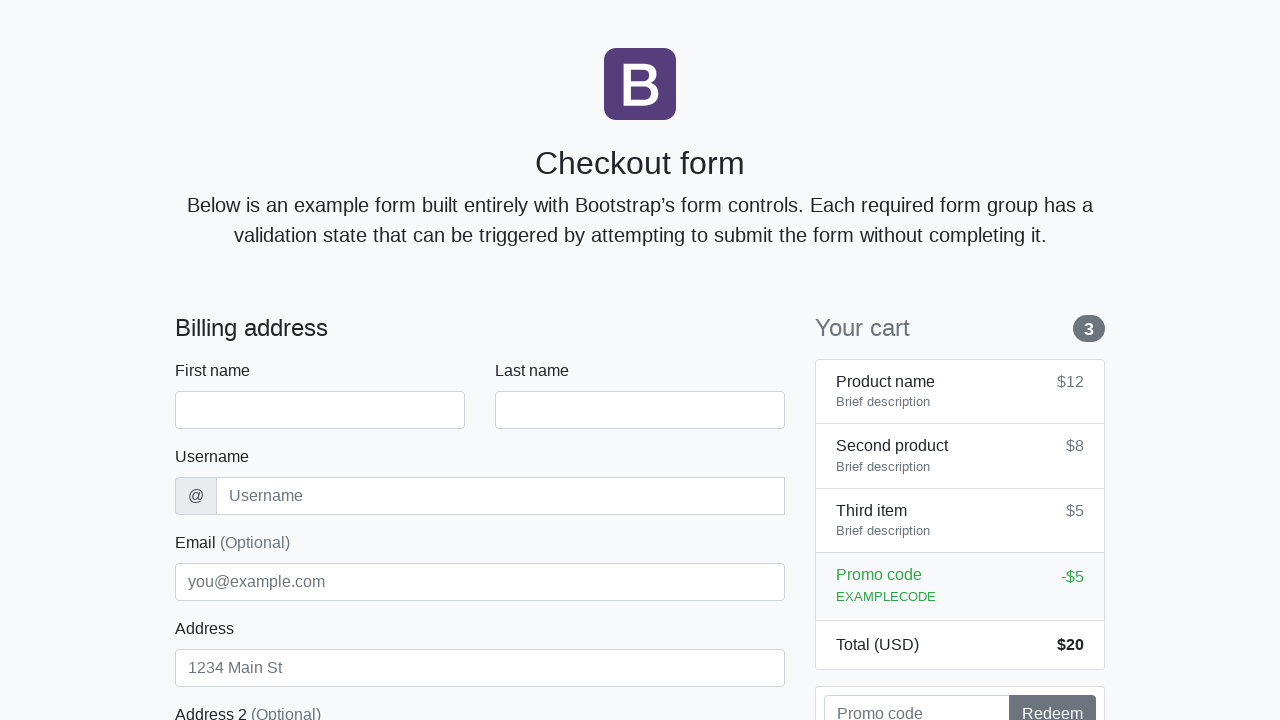

Filled first name field with 'John' on #firstName
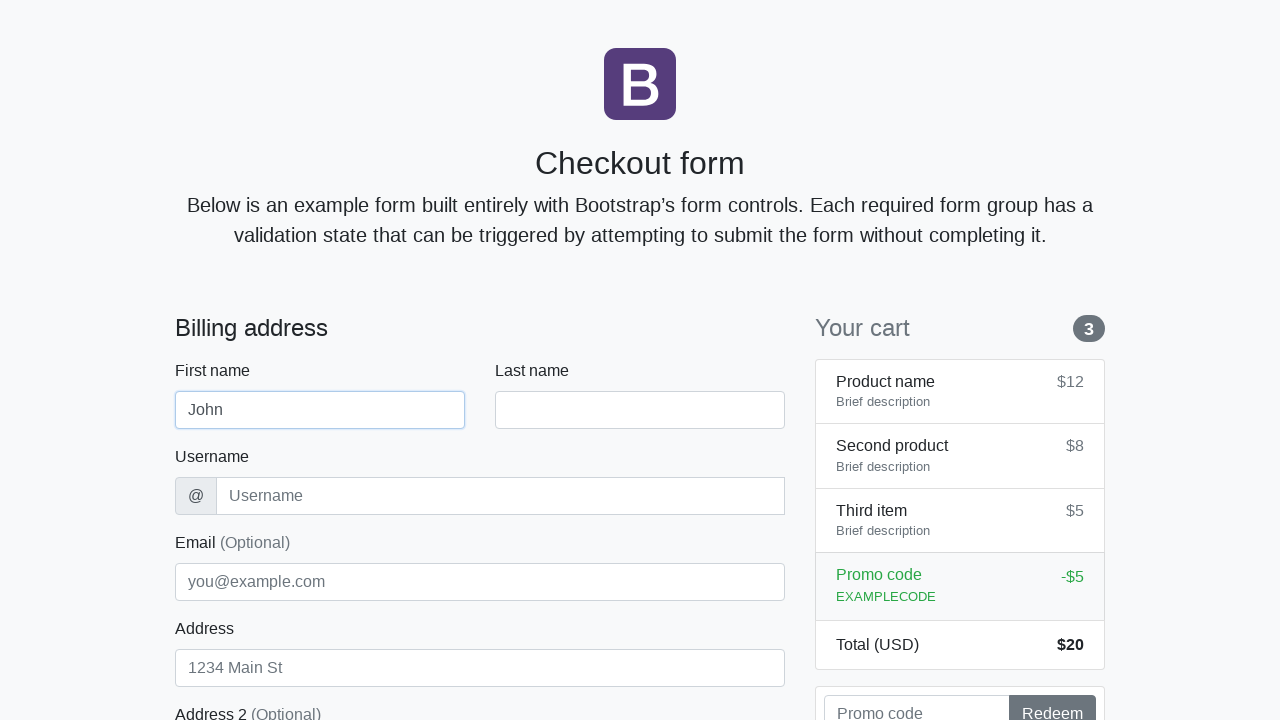

Filled last name field with 'Smith' on #lastName
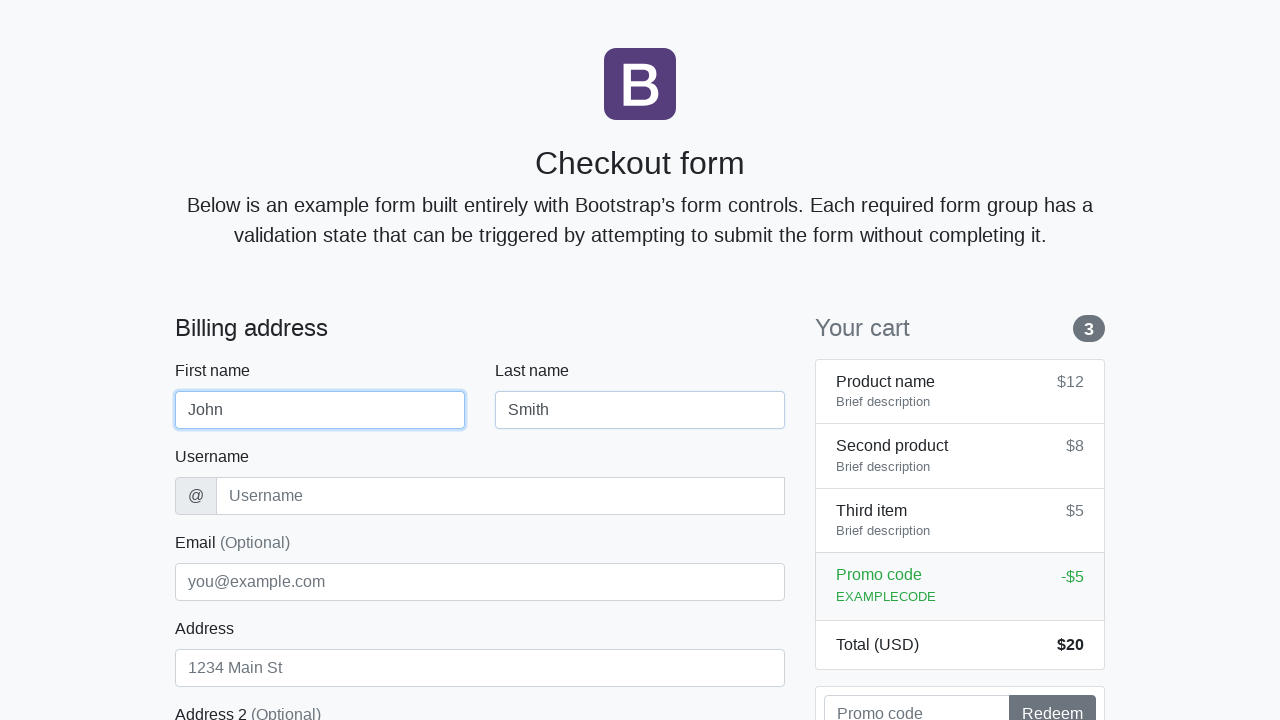

Filled username field with 'jsmith2024' on #username
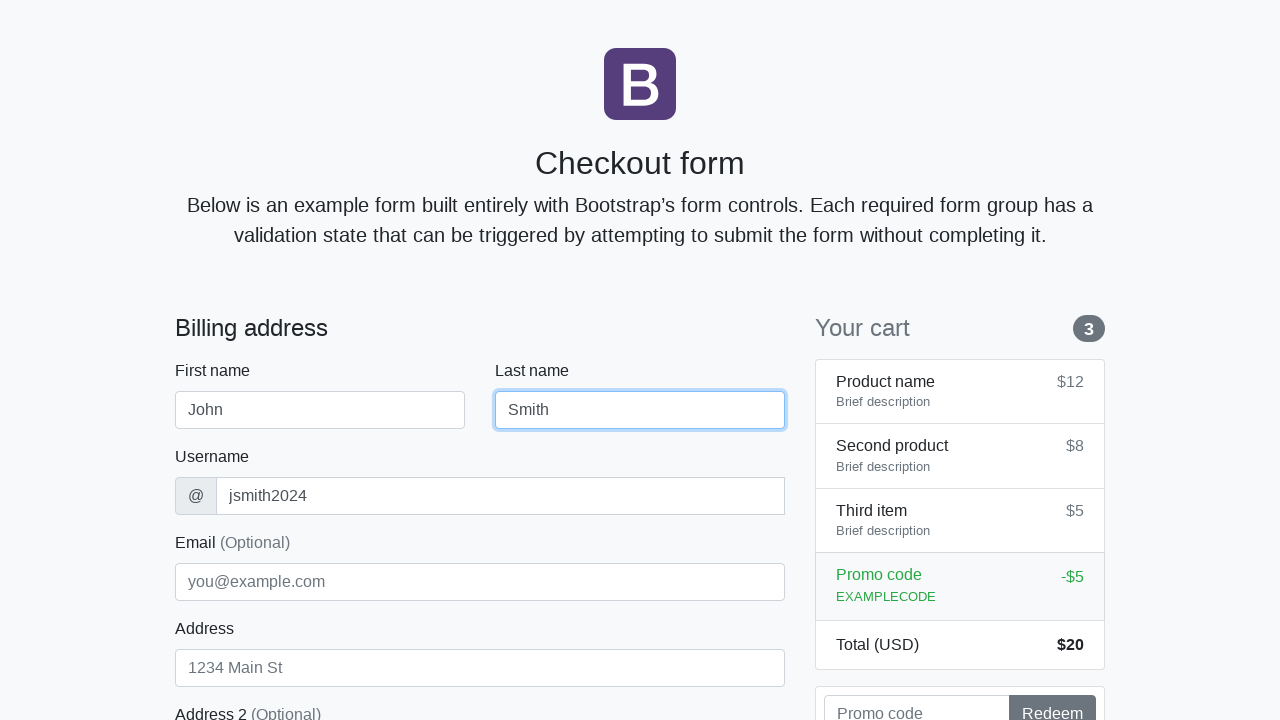

Filled email field with 'john.smith@example.com' on #email
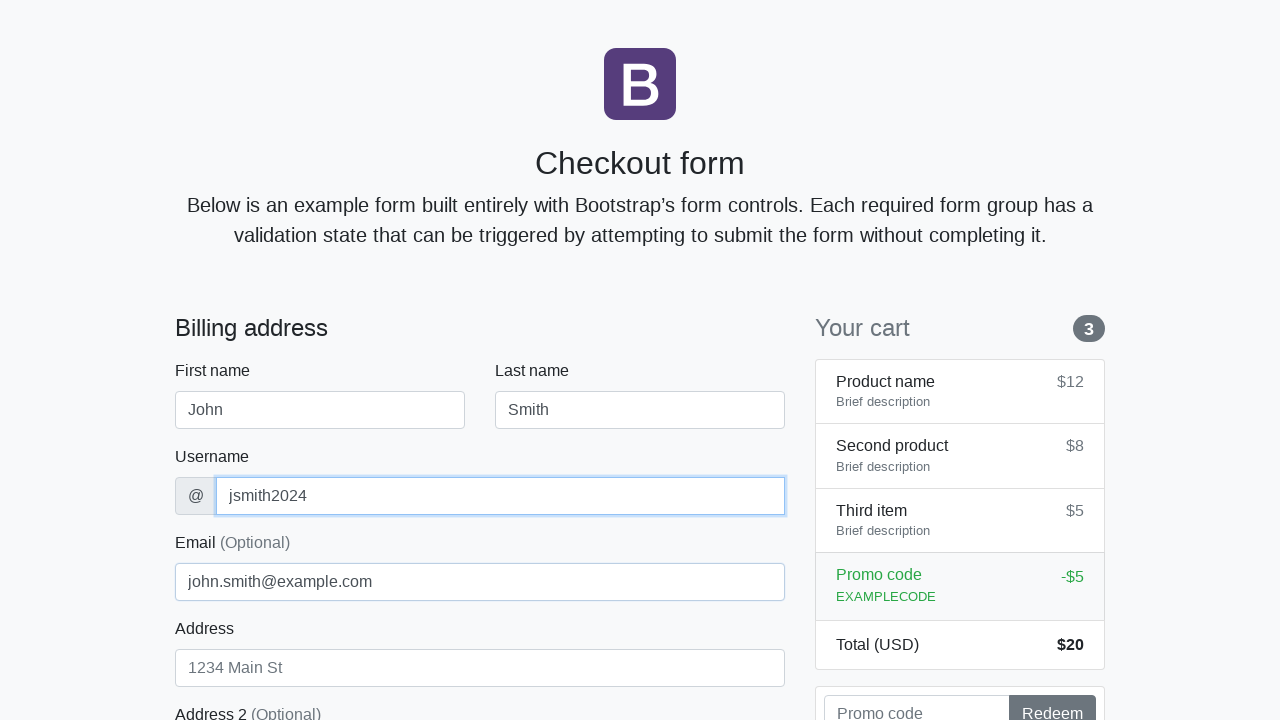

Filled address field with '123 Main Street' on #address
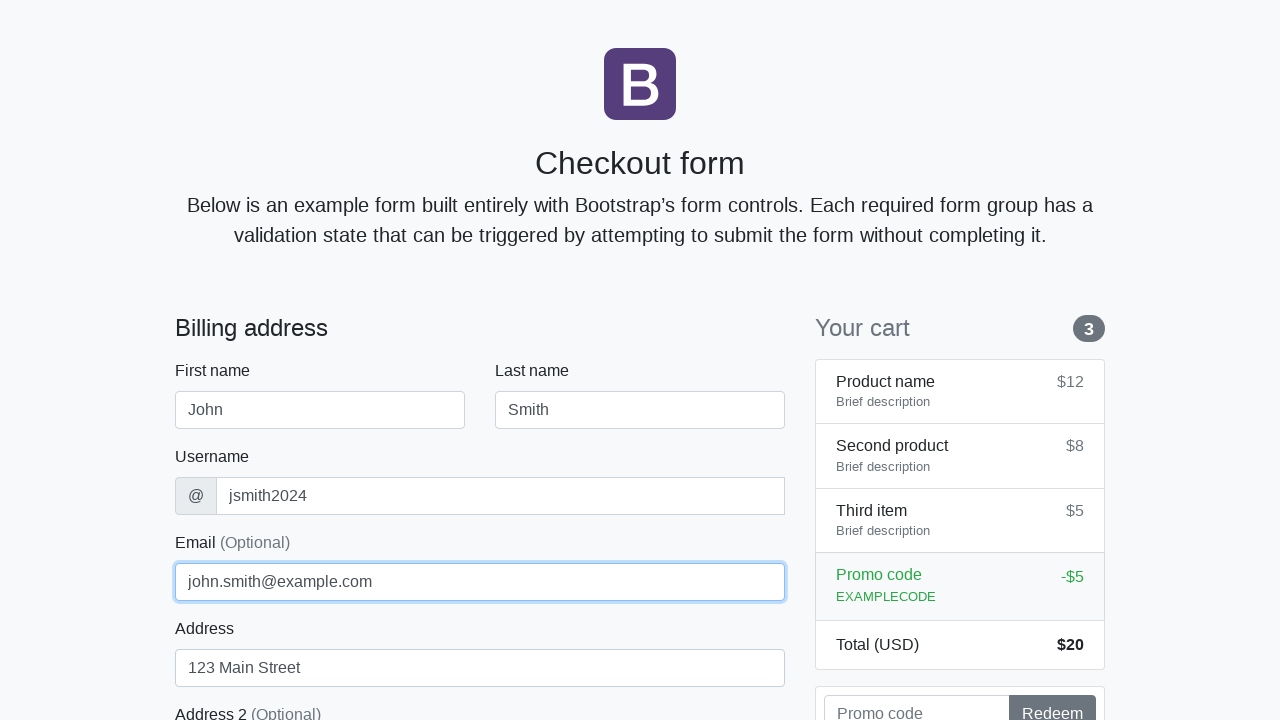

Selected 'United States' from country dropdown on #country
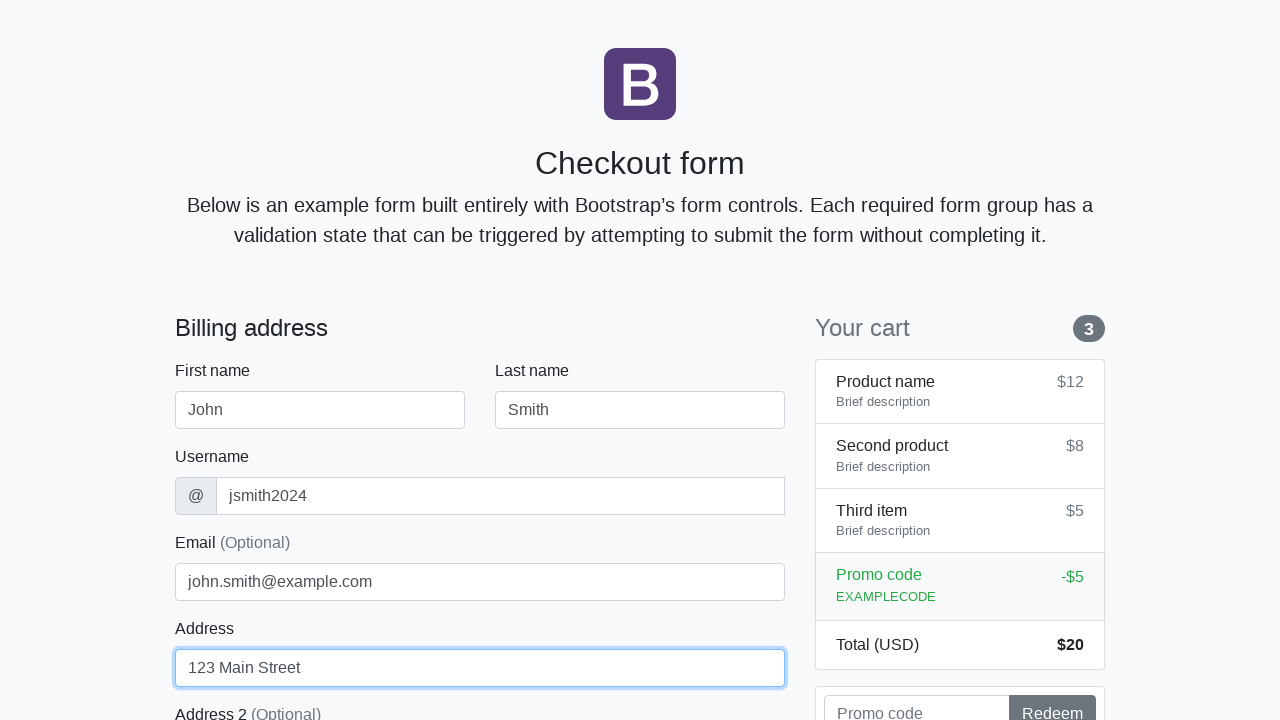

Selected 'California' from state dropdown on #state
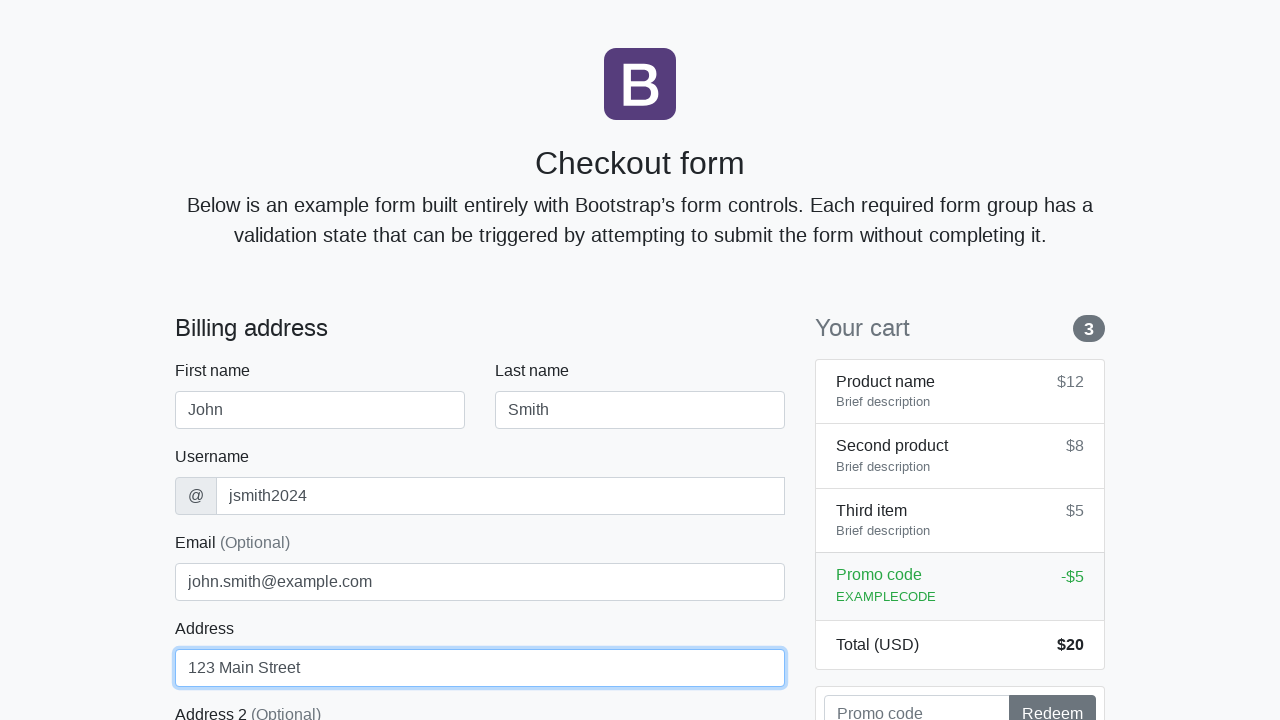

Filled zip code field with '90210' on #zip
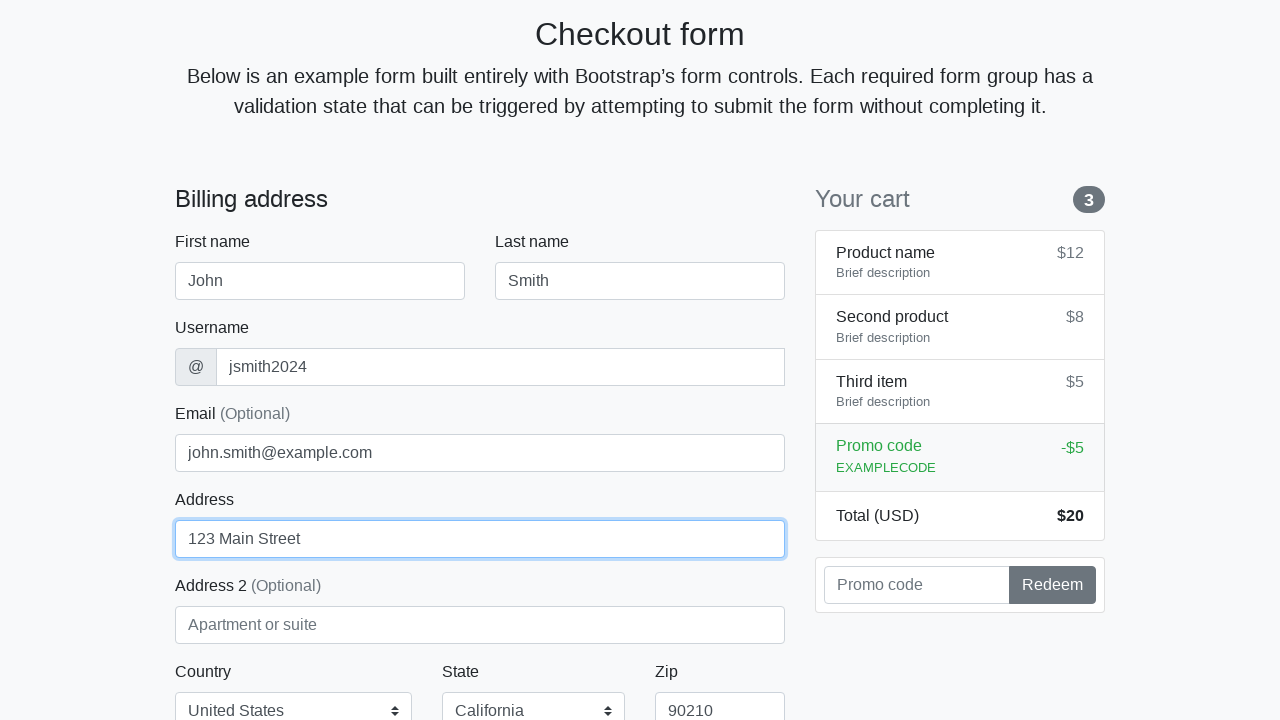

Selected credit card as payment method at (238, 361) on label[for='credit']
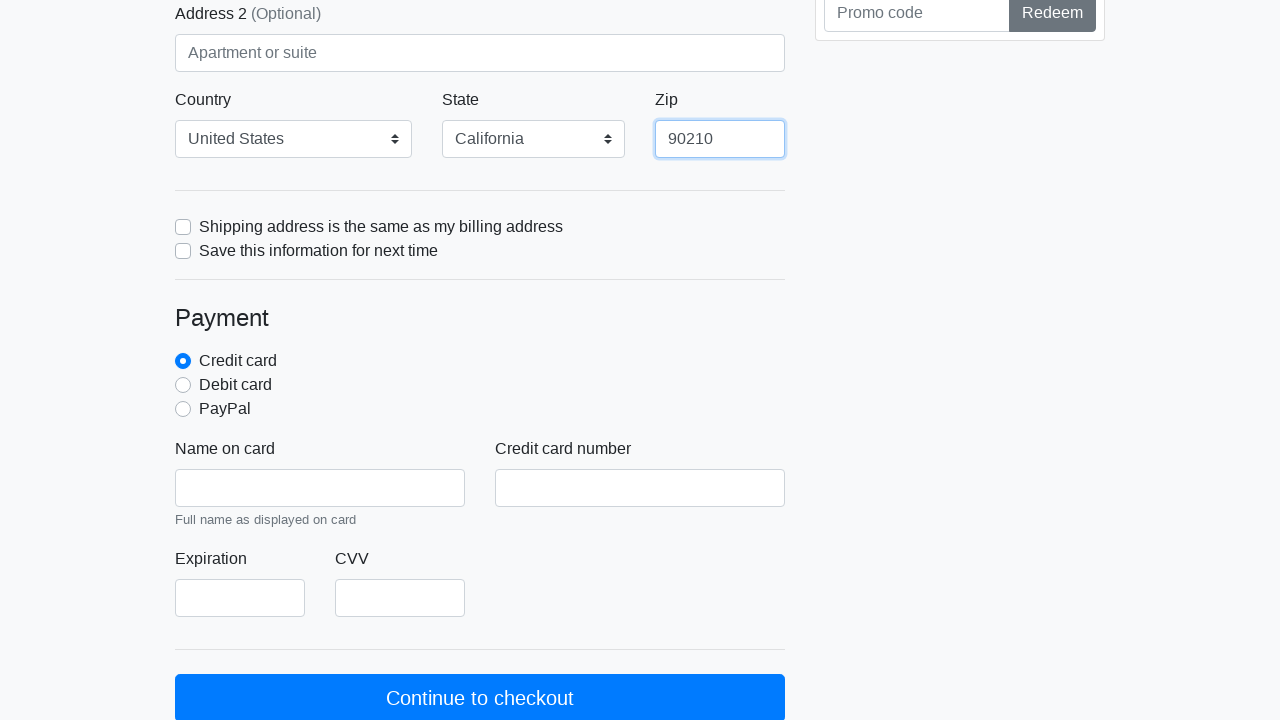

Filled card name field with 'John Smith' on #cc-name
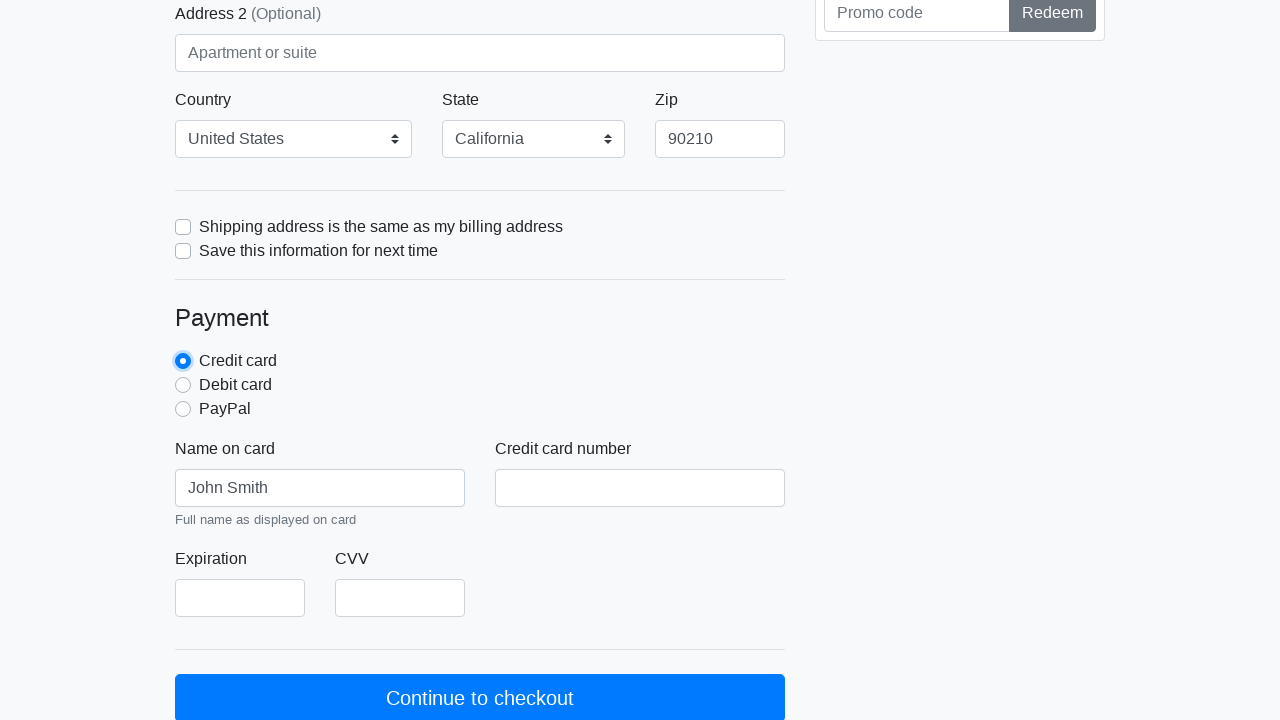

Filled credit card number field with '4111111111111111' on #cc-number
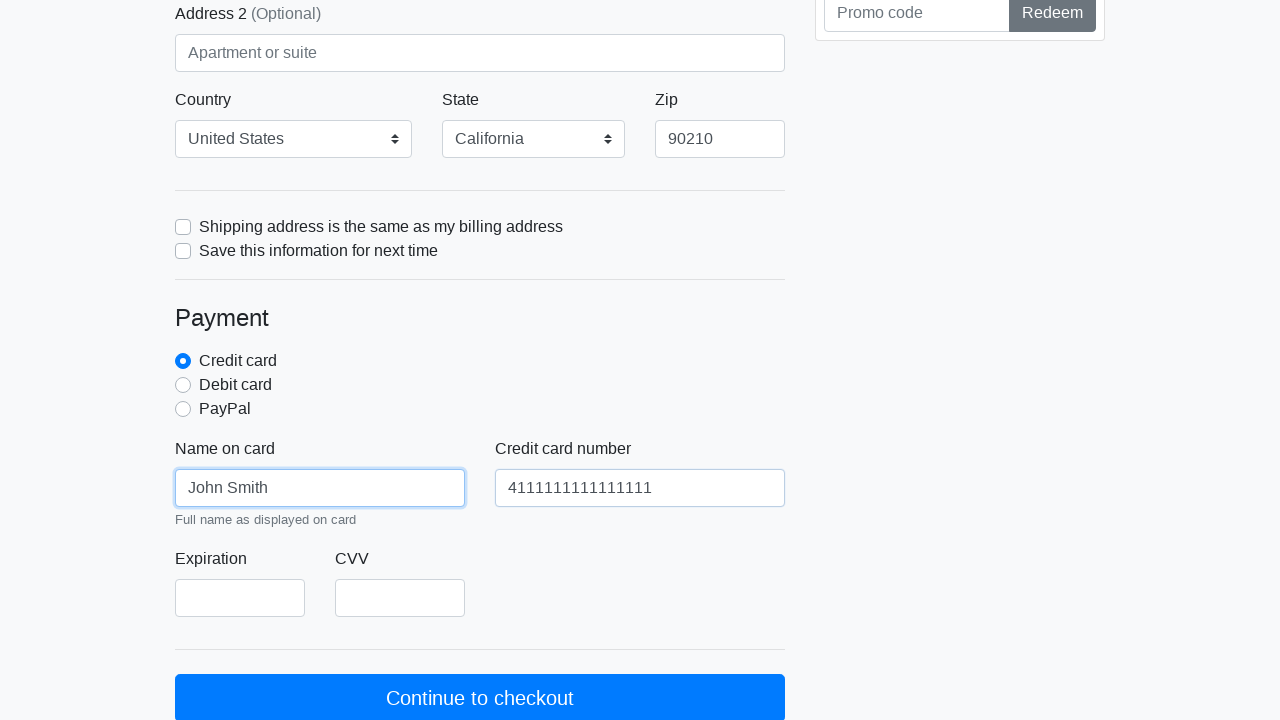

Filled card expiration date field with '12/25' on #cc-expiration
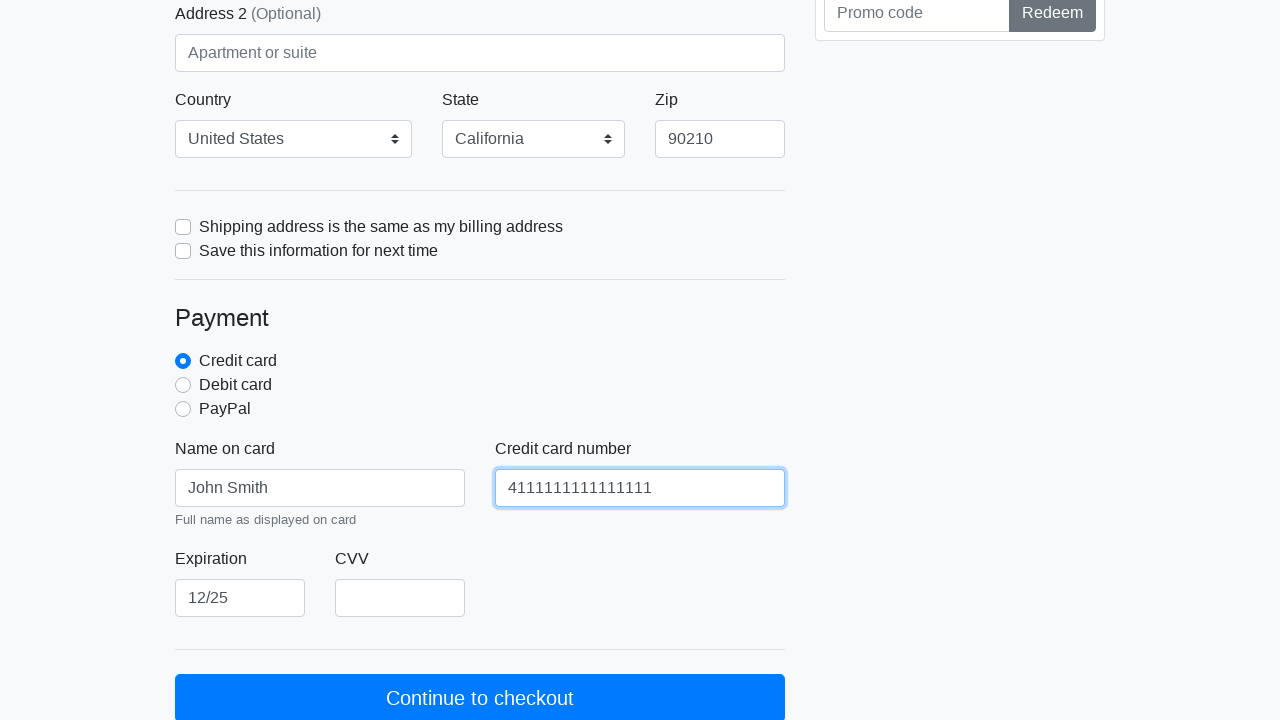

Filled card CVV field with '123' on #cc-cvv
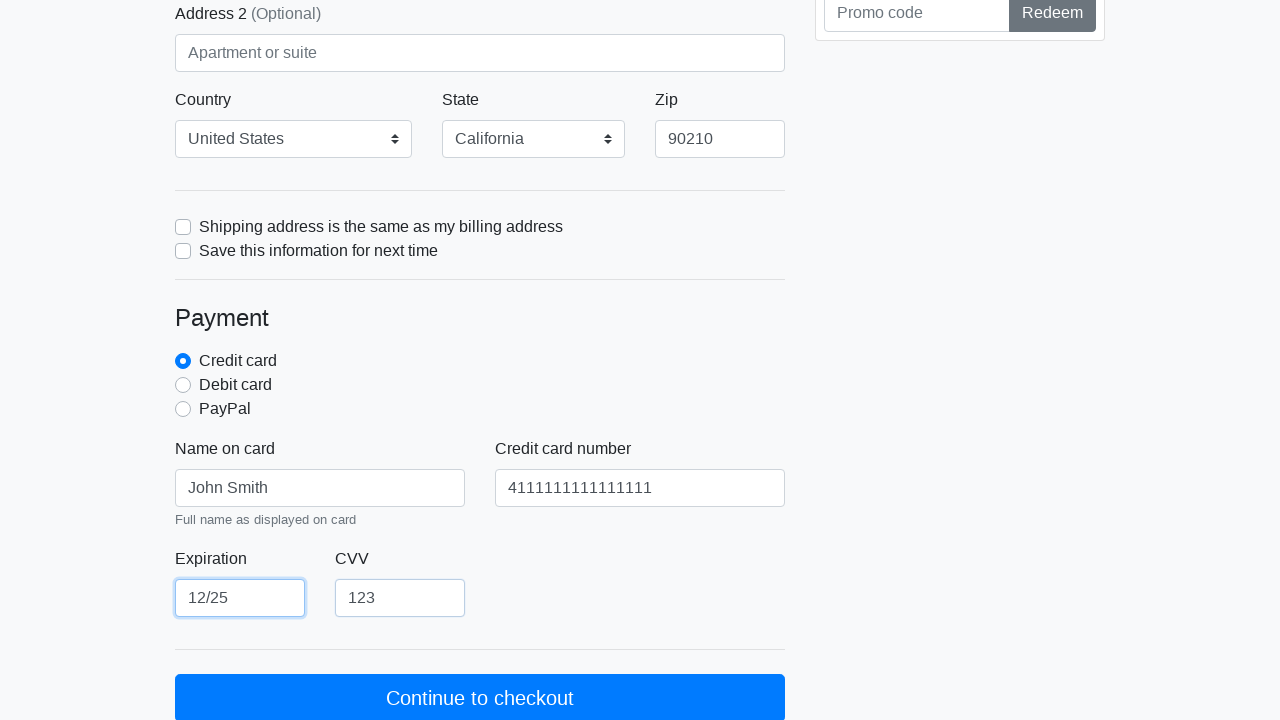

Clicked submit button to complete checkout form at (1052, 20) on form button[type='submit']
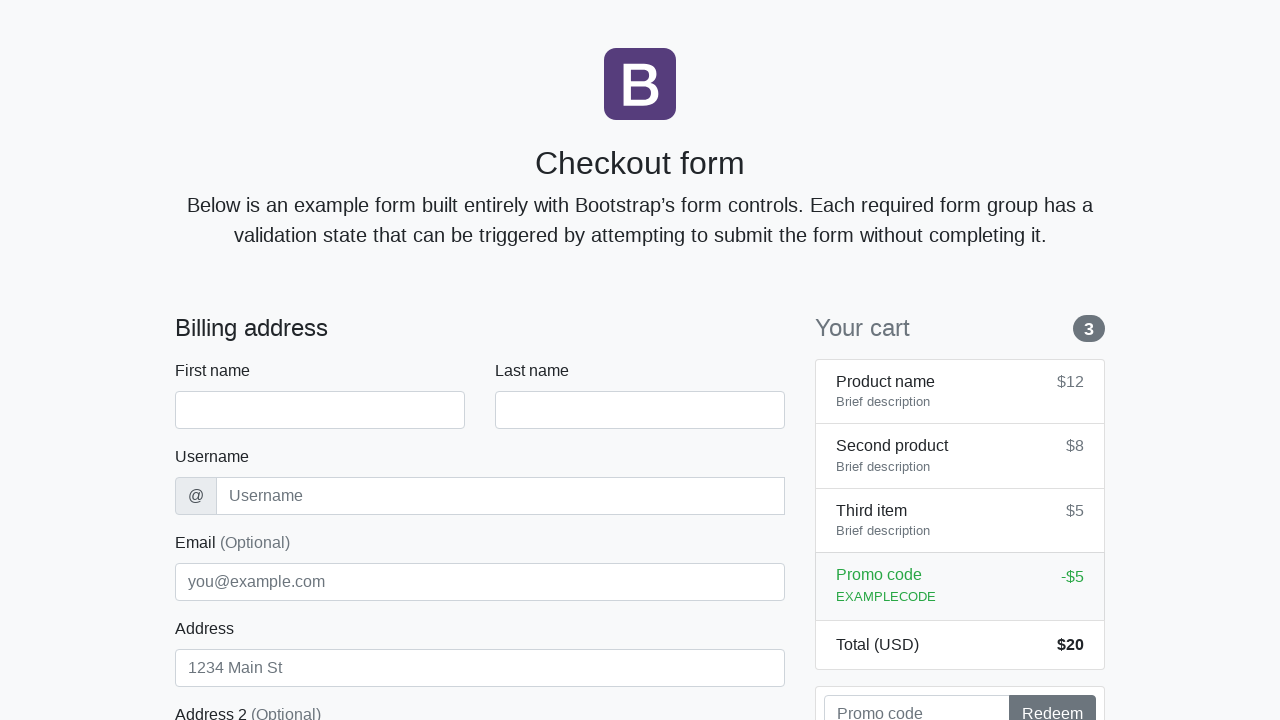

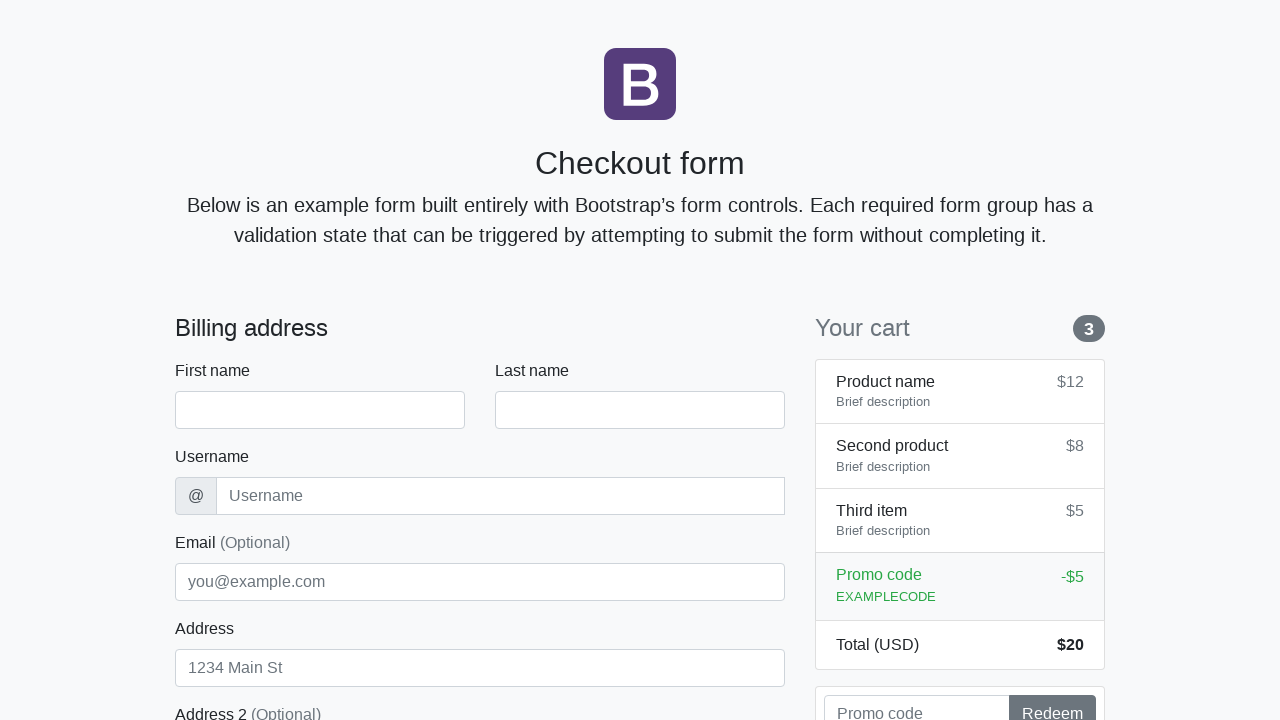